Tests navigation on the Playwright documentation site by clicking a link and verifying that the expected heading appears

Starting URL: https://playwright.dev

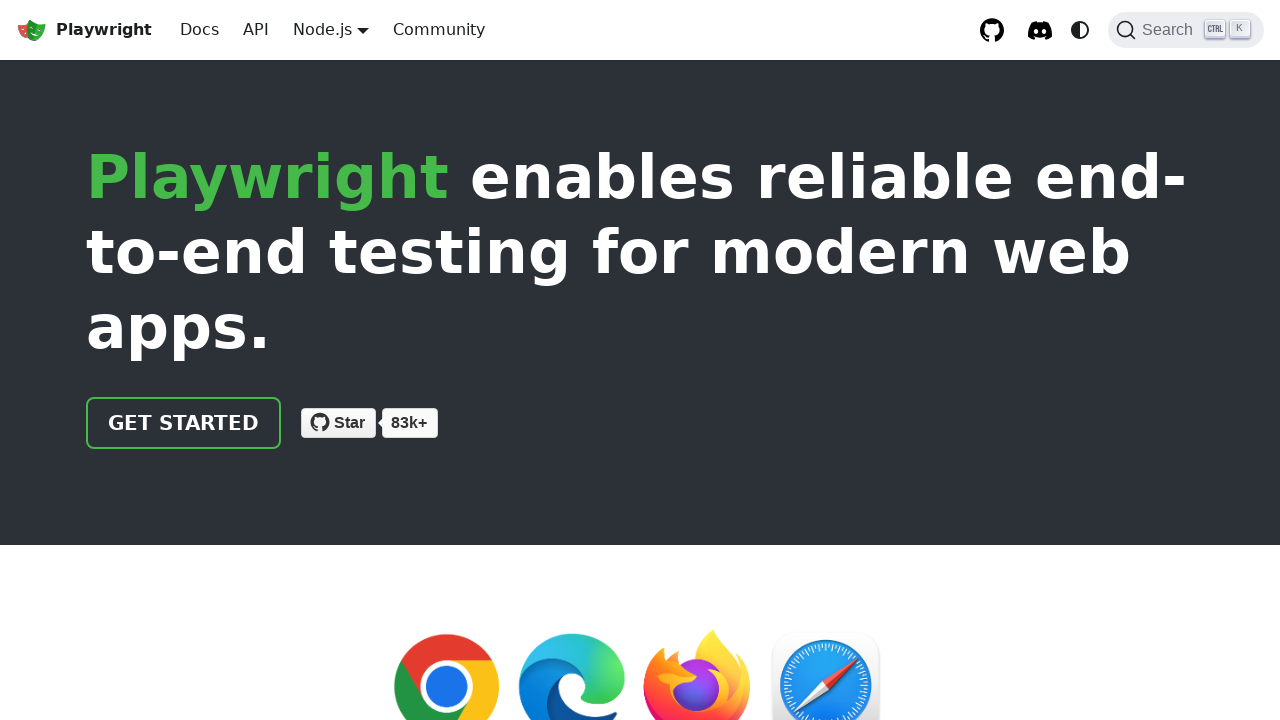

Clicked 'Get started' link on Playwright homepage at (184, 423) on internal:role=link[name="Get started"i]
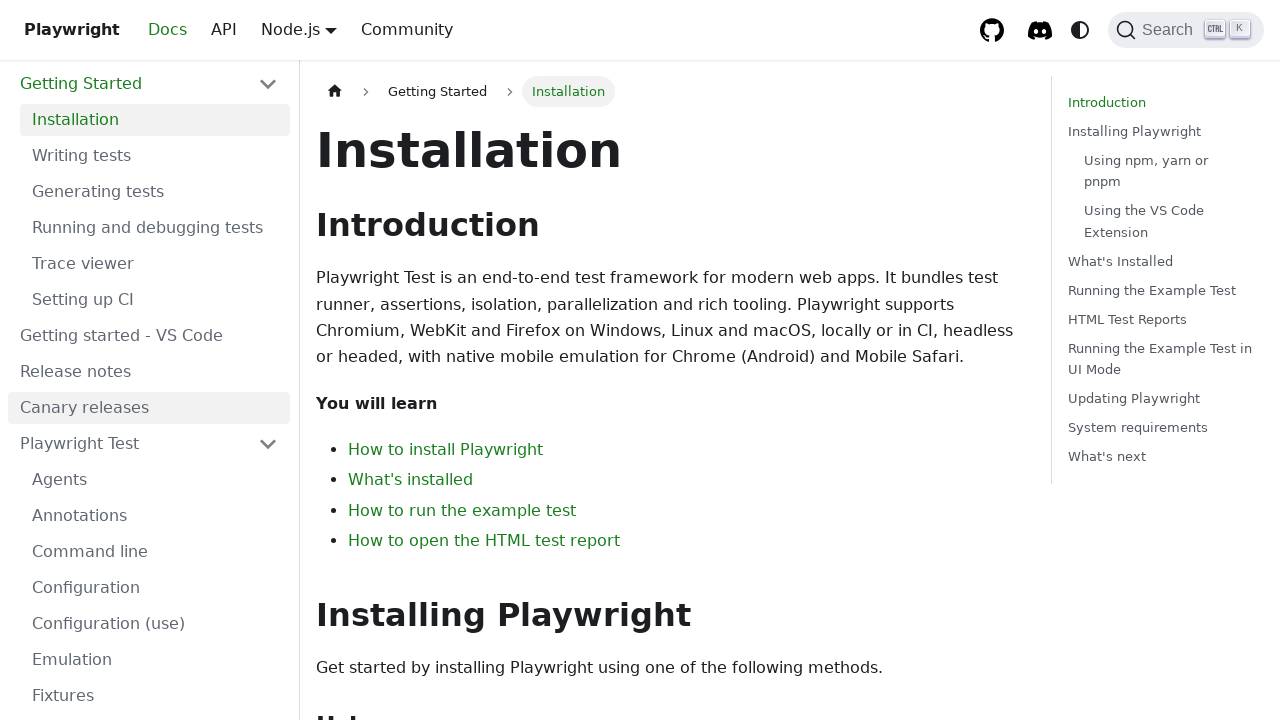

Installation heading appeared after navigation
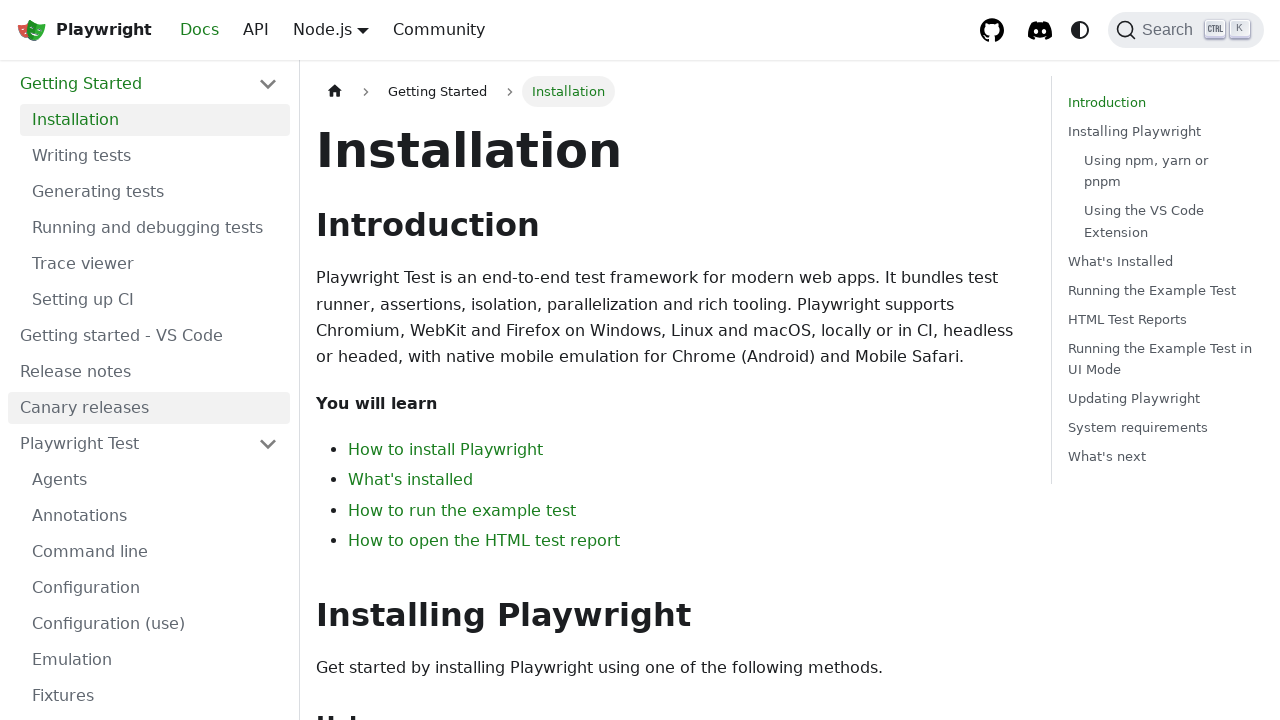

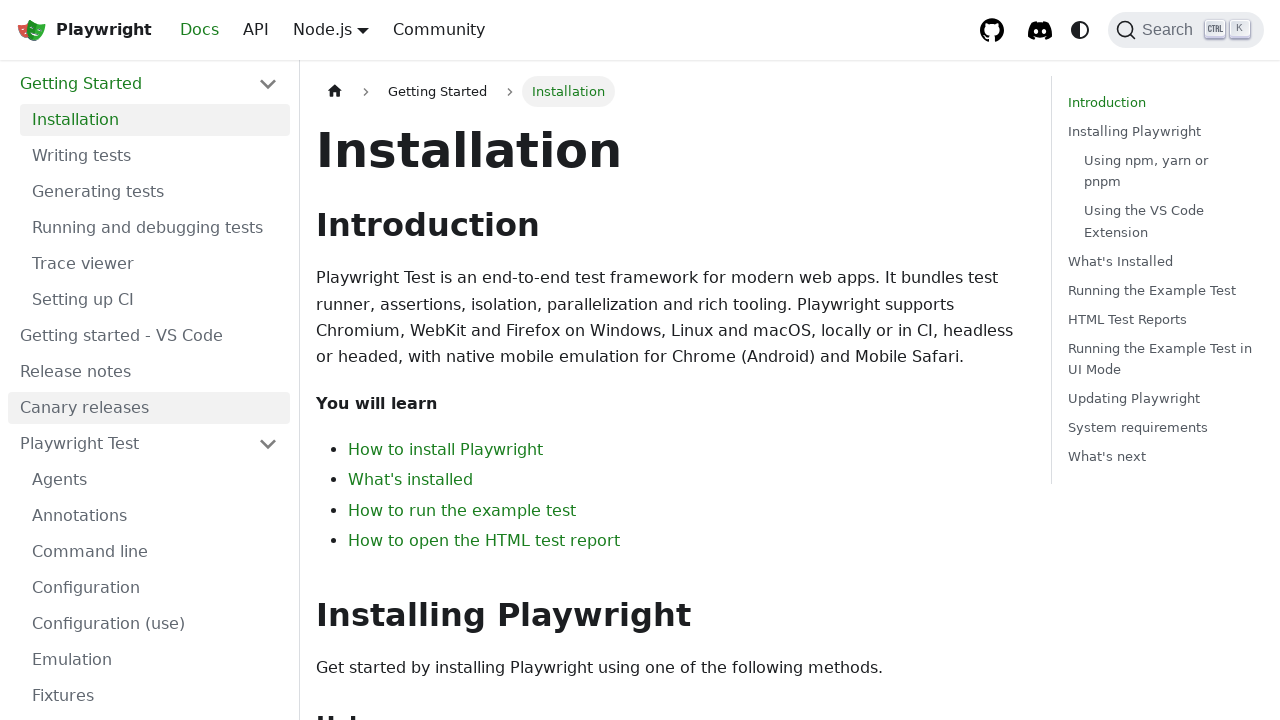